Tests browser navigational commands by navigating between two URLs, going back, going forward, and refreshing the page to demonstrate basic browser navigation functionality.

Starting URL: https://demo.nopcommerce.com/

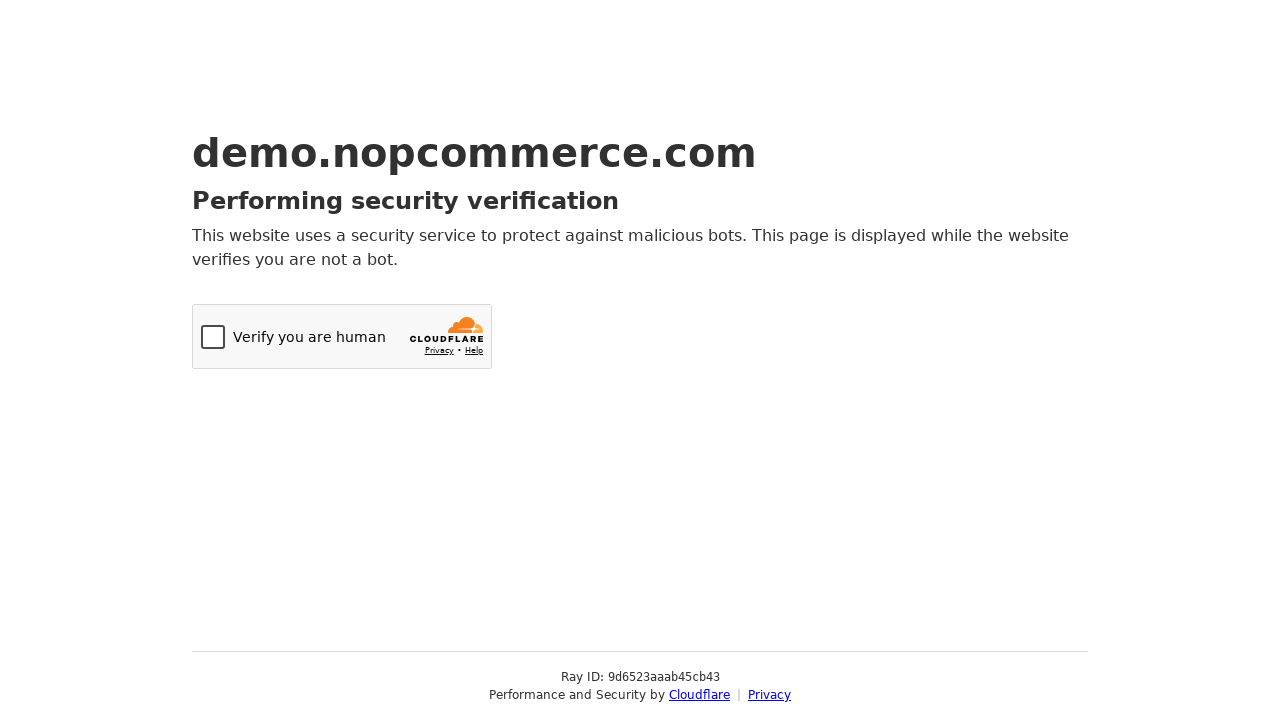

Navigated to OrangeHRM login page
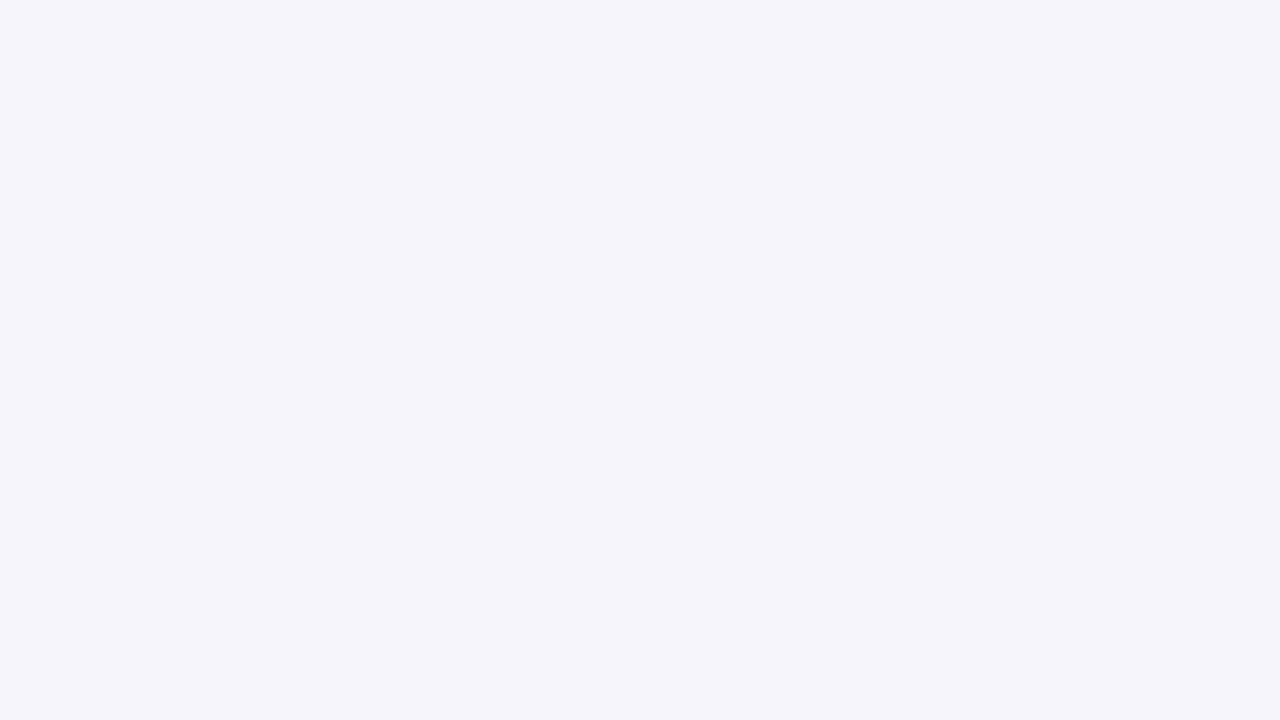

Navigated back to previous page (nopCommerce)
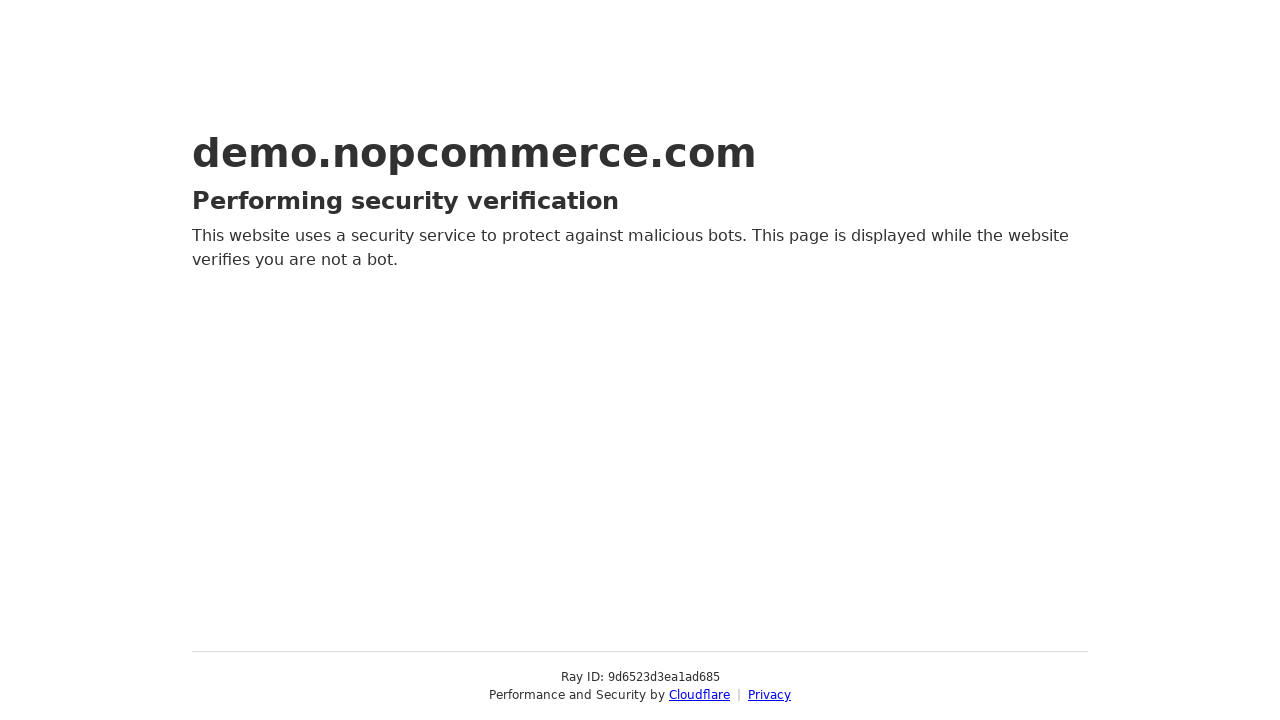

Verified current URL after going back
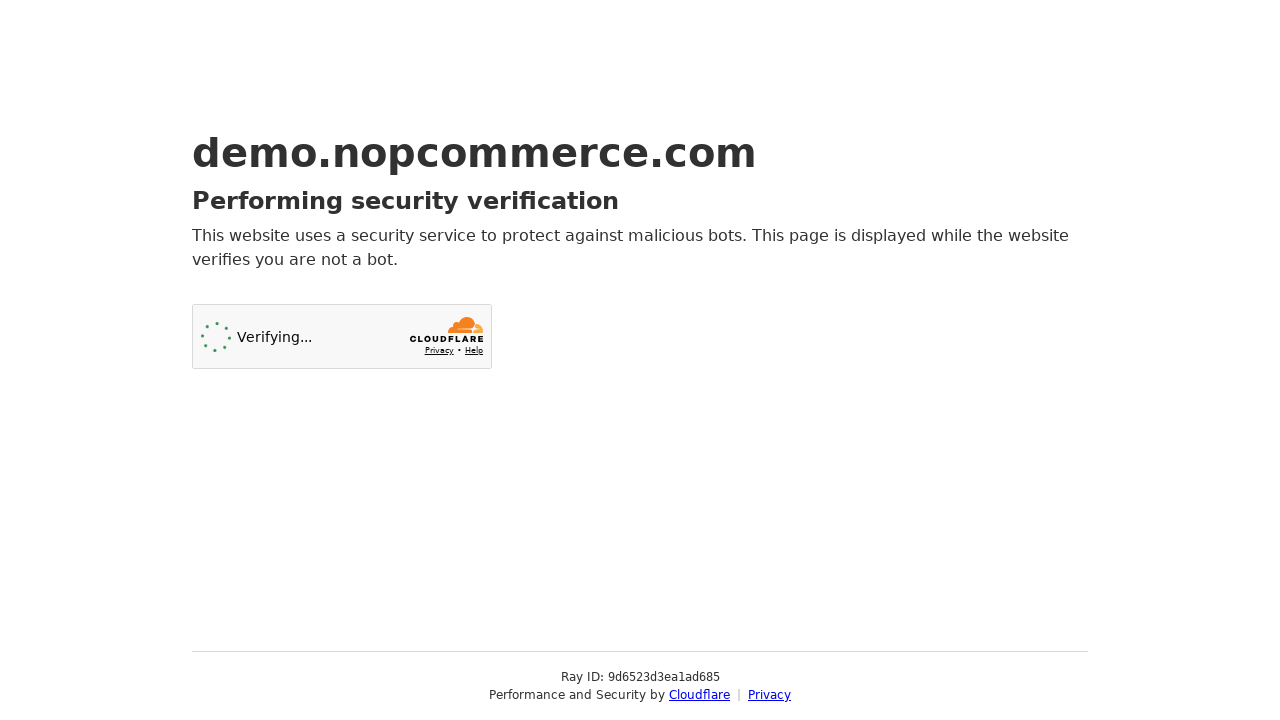

Navigated forward to OrangeHRM login page
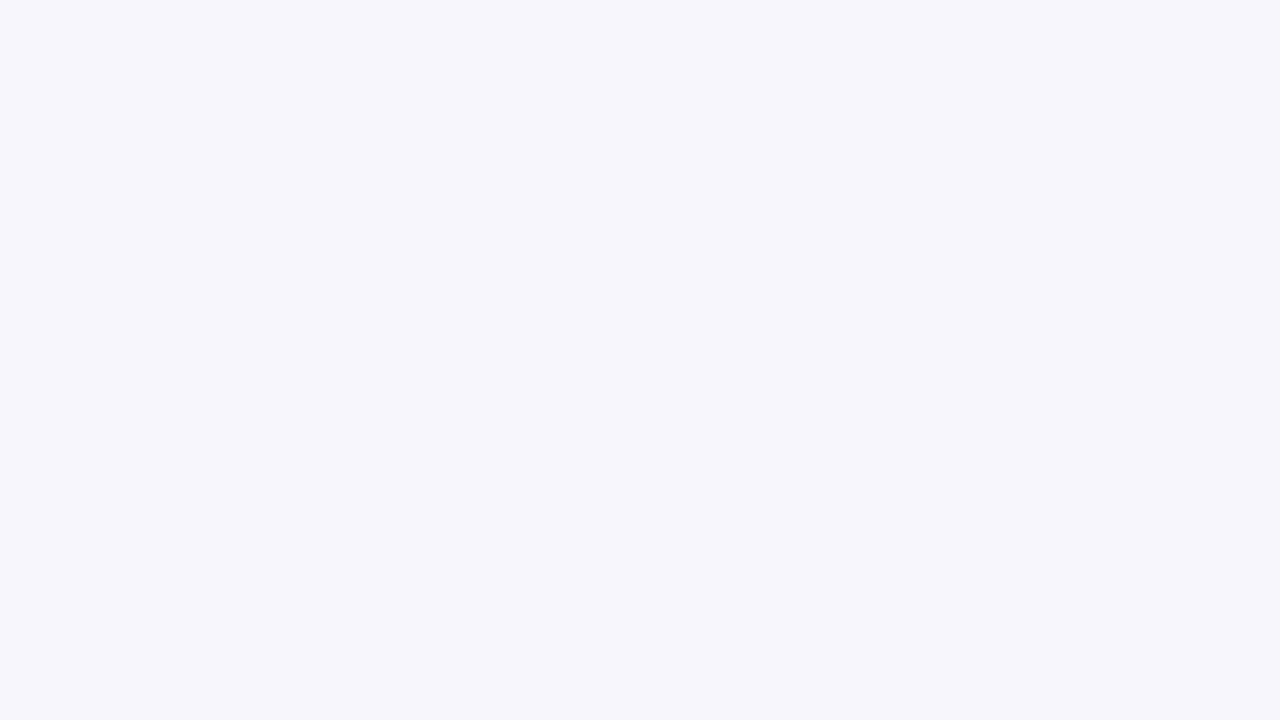

Verified current URL after going forward
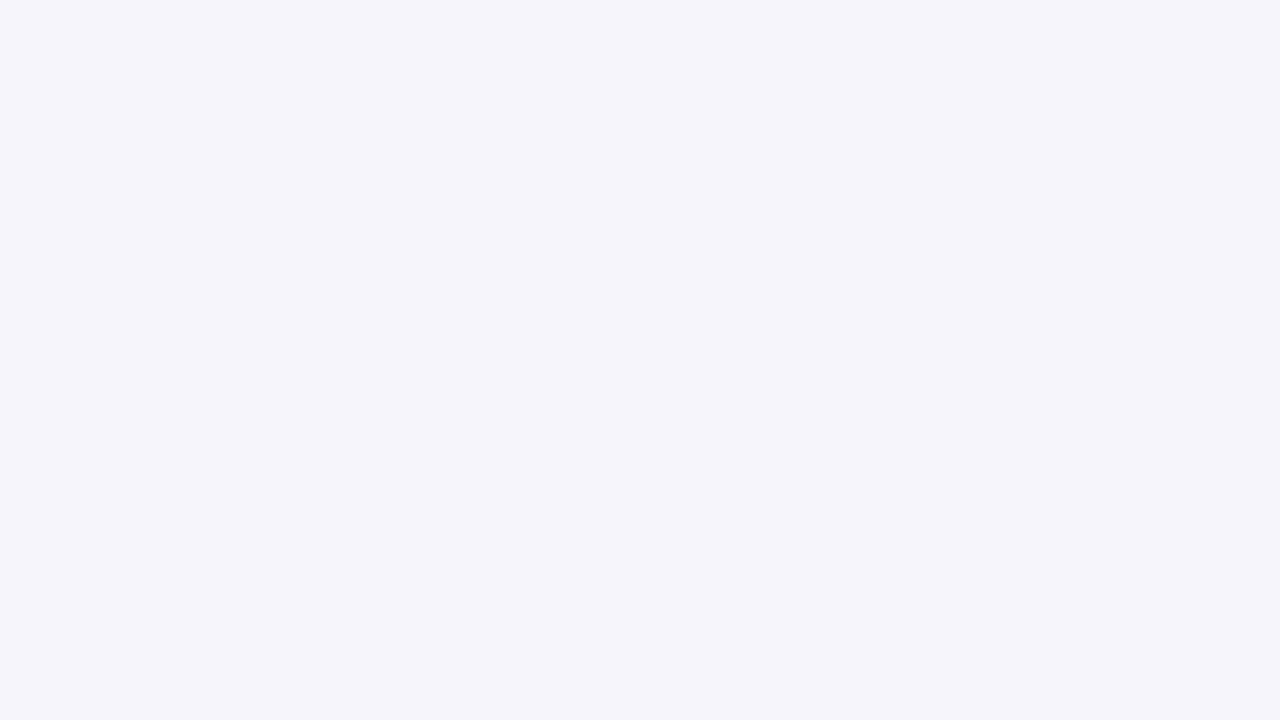

Refreshed the current page
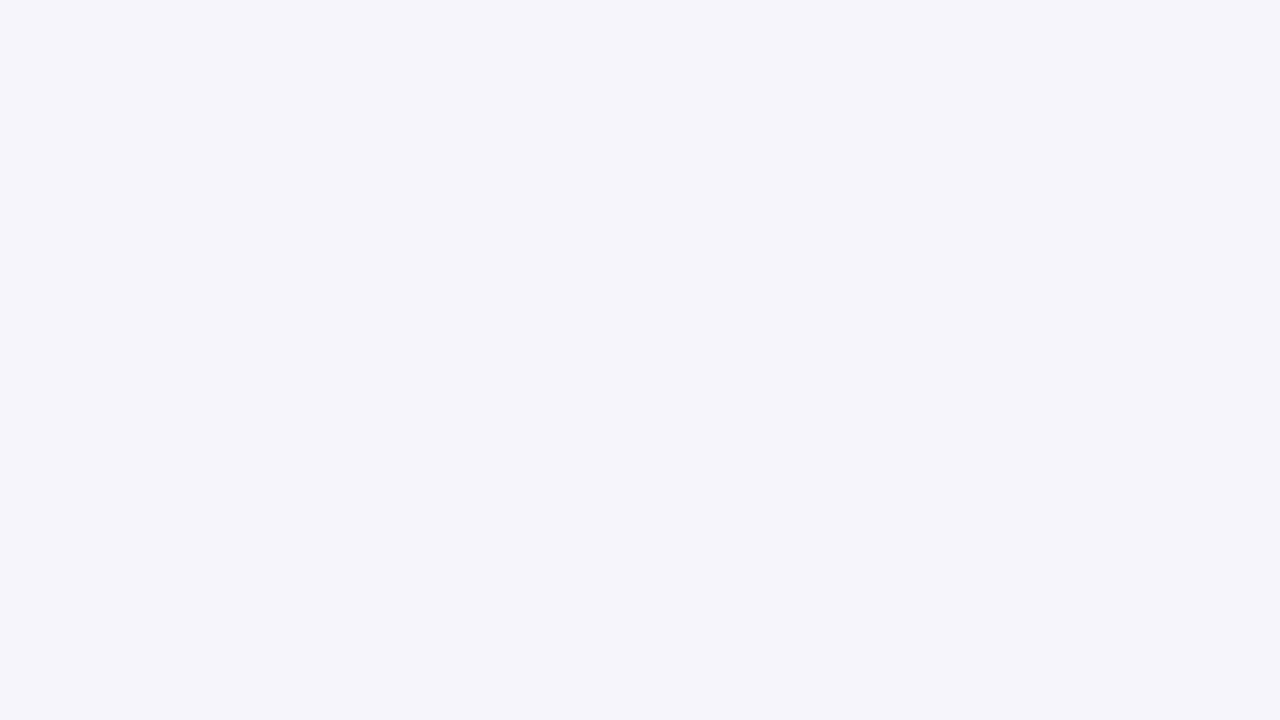

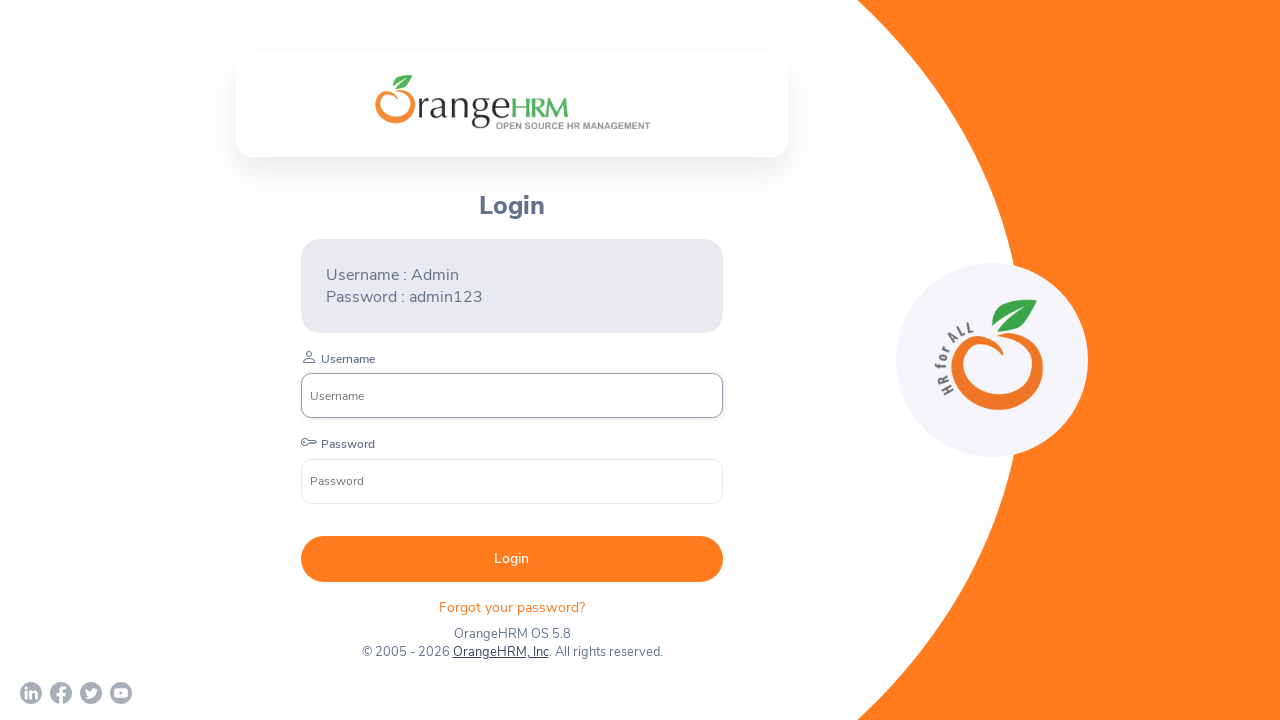